Navigates to qsync.in website and waits for the page to load

Starting URL: https://www.qsync.in

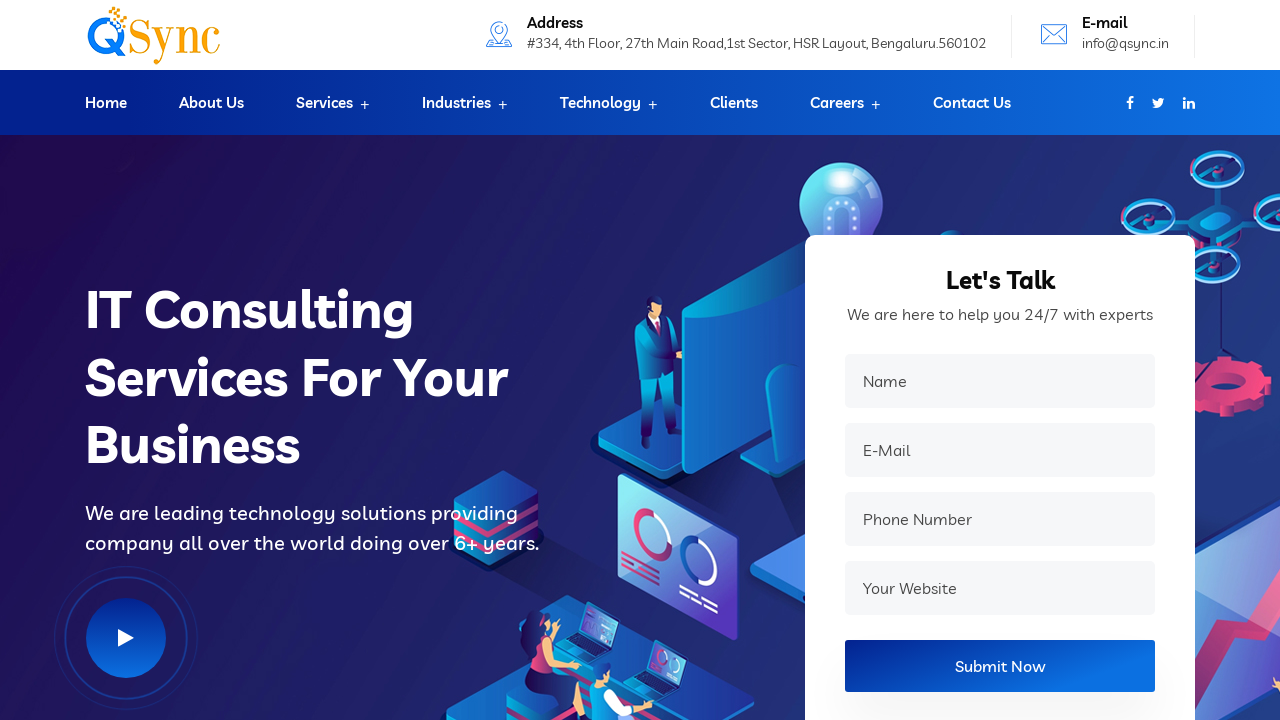

Waited for page to reach domcontentloaded state
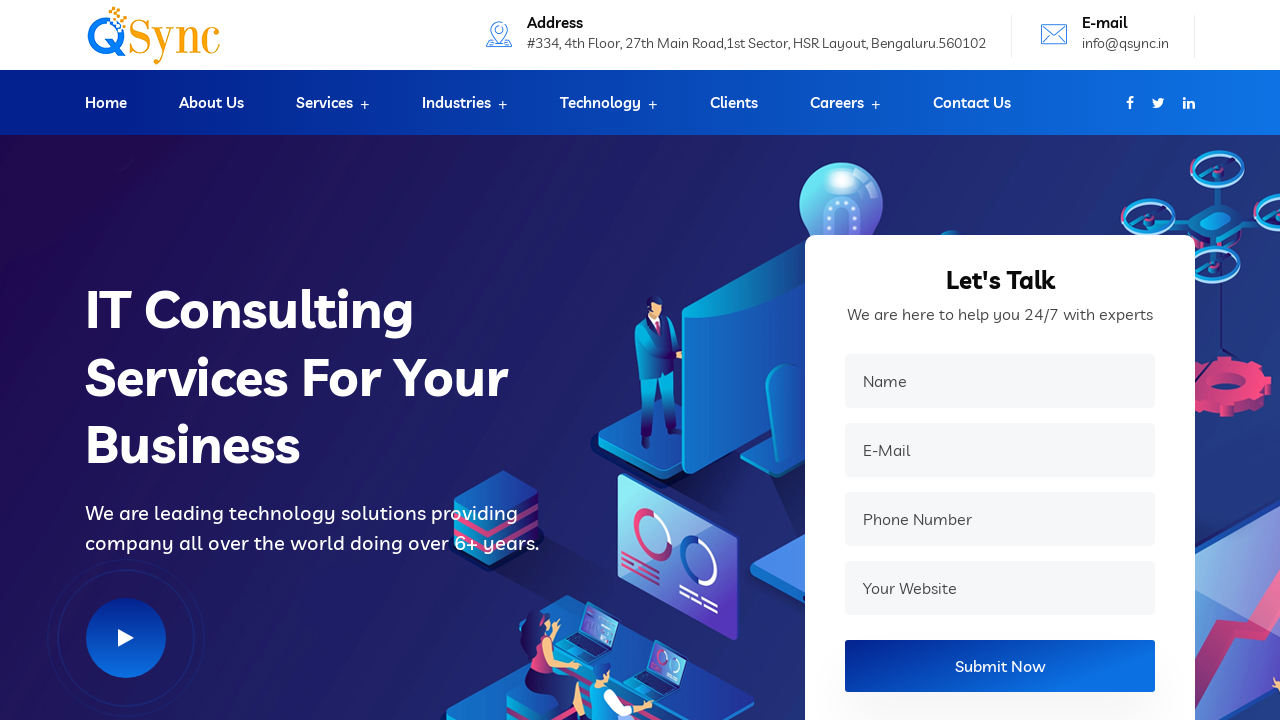

Verified body element is present on page
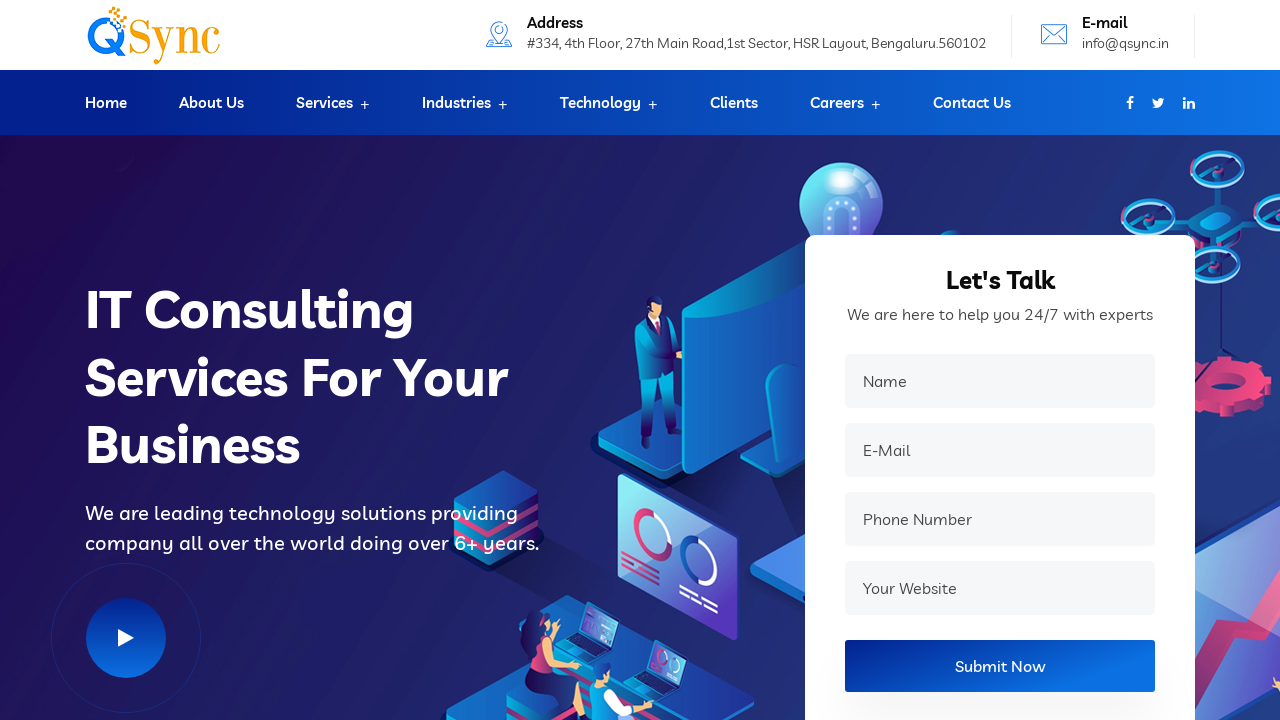

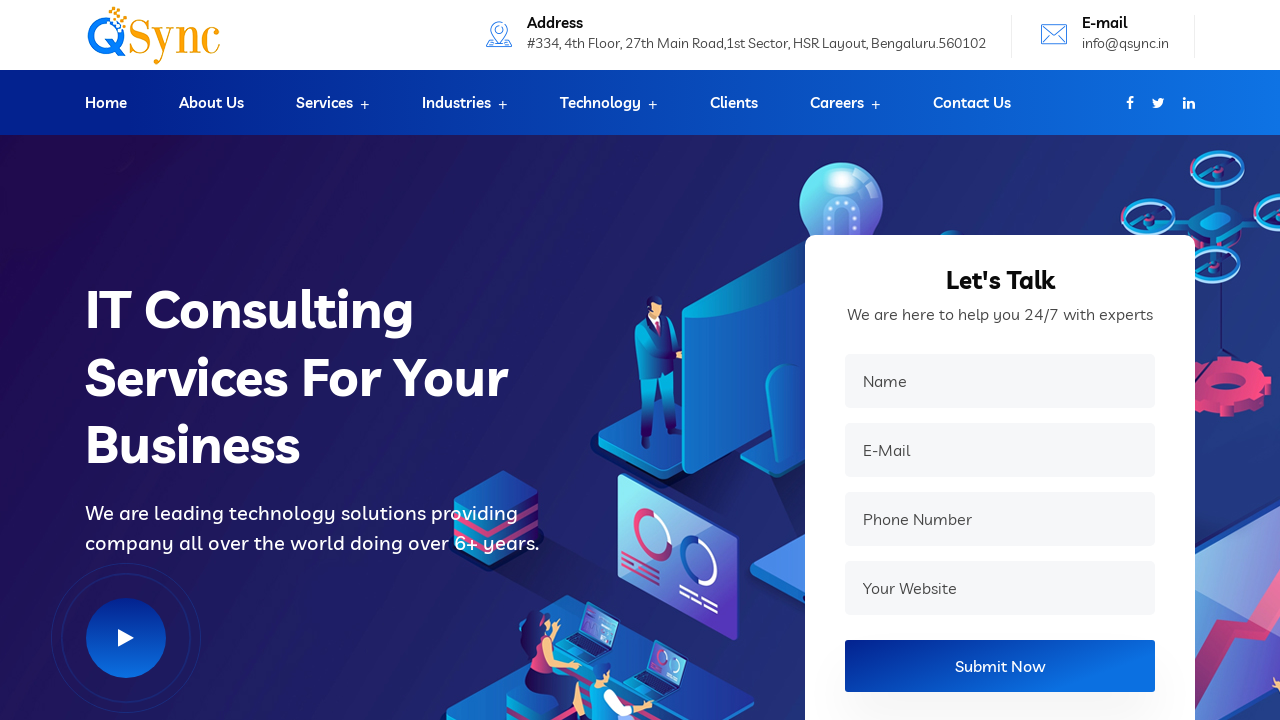